Navigates to OrangeHRM demo page and verifies the page title matches the expected value "OrangeHRM"

Starting URL: https://opensource-demo.orangehrmlive.com/

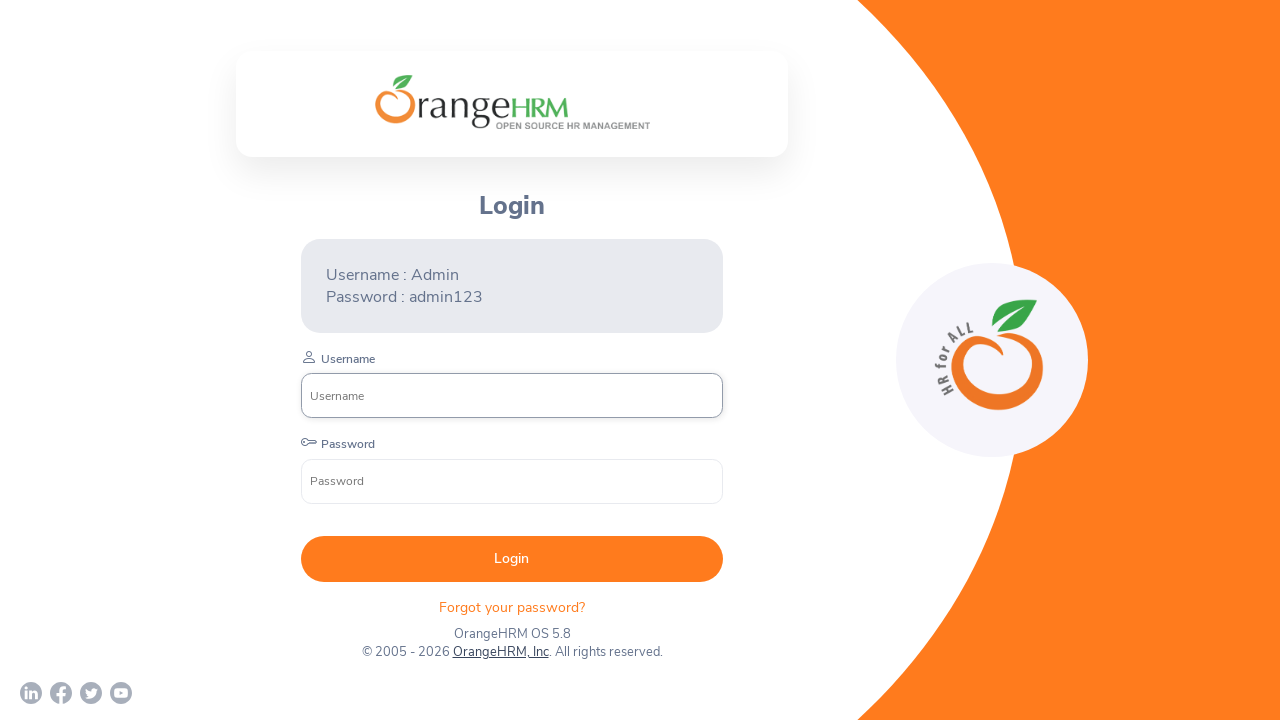

Waited for page to reach domcontentloaded state
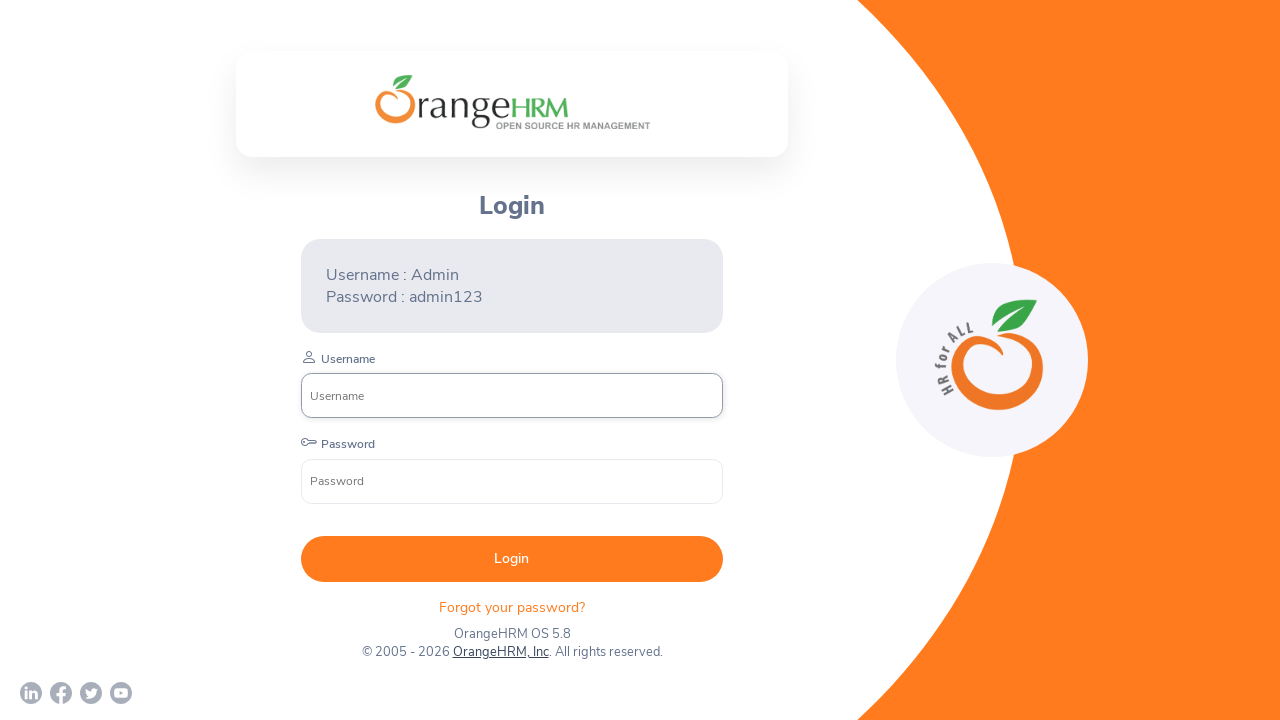

Retrieved page title
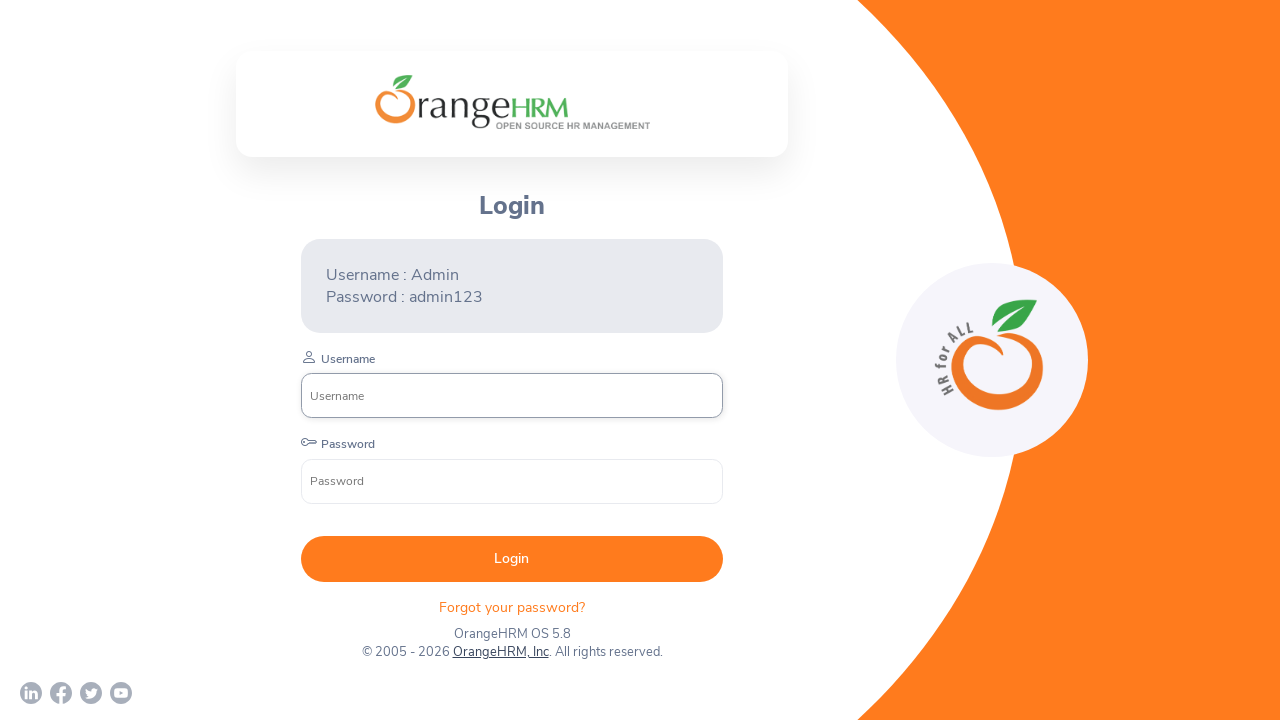

Verified page title matches expected value 'OrangeHRM'
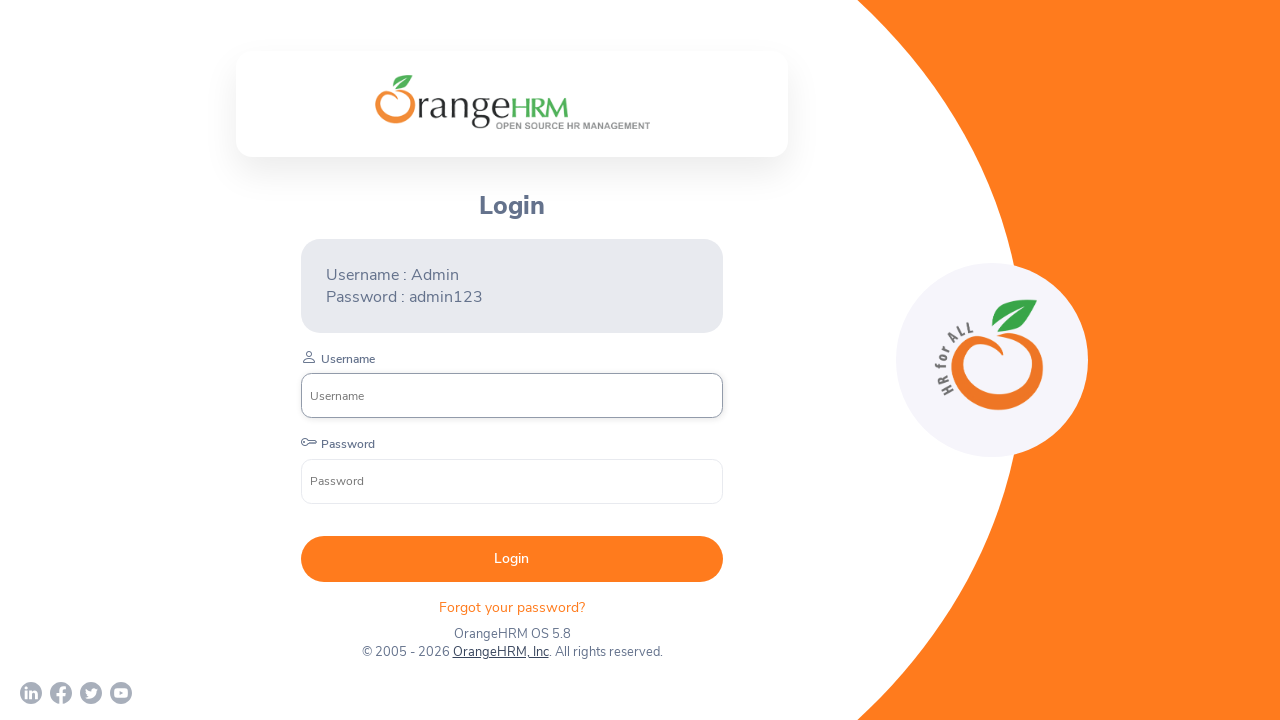

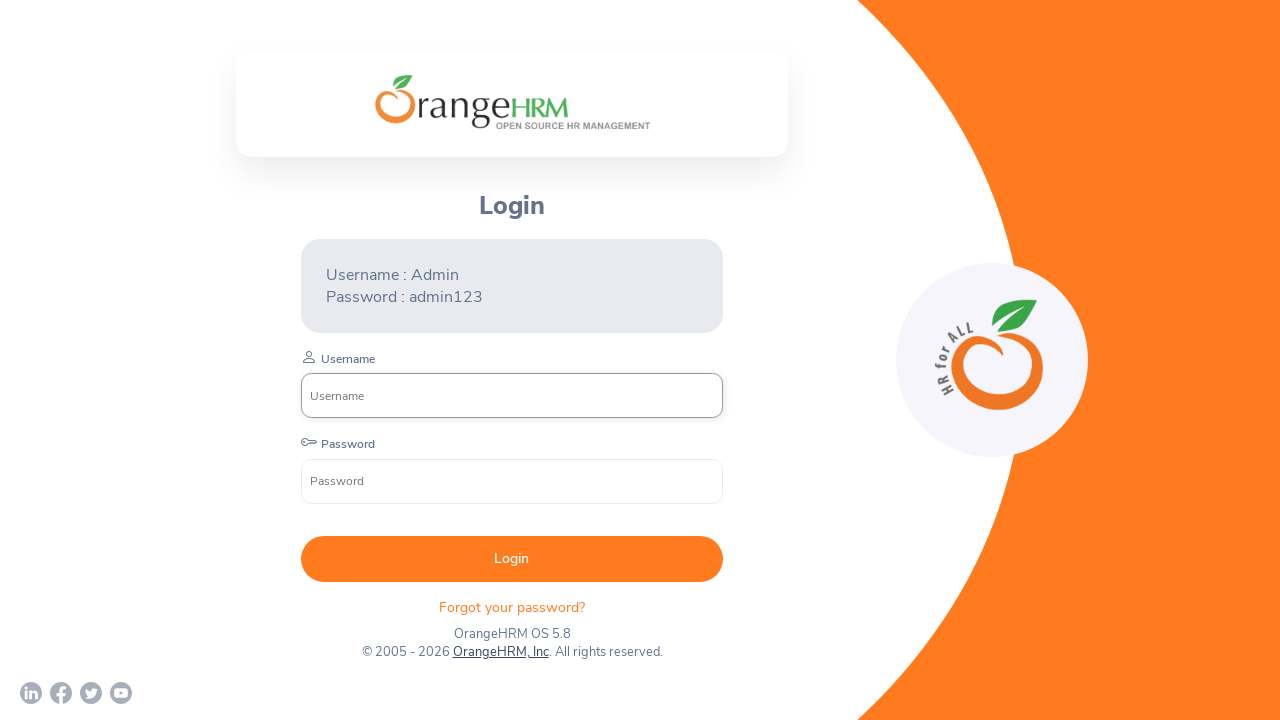